Navigates to the Selenium documentation page and clicks on the WebDriver documentation link to verify navigation works correctly

Starting URL: https://selenium.dev/documentation

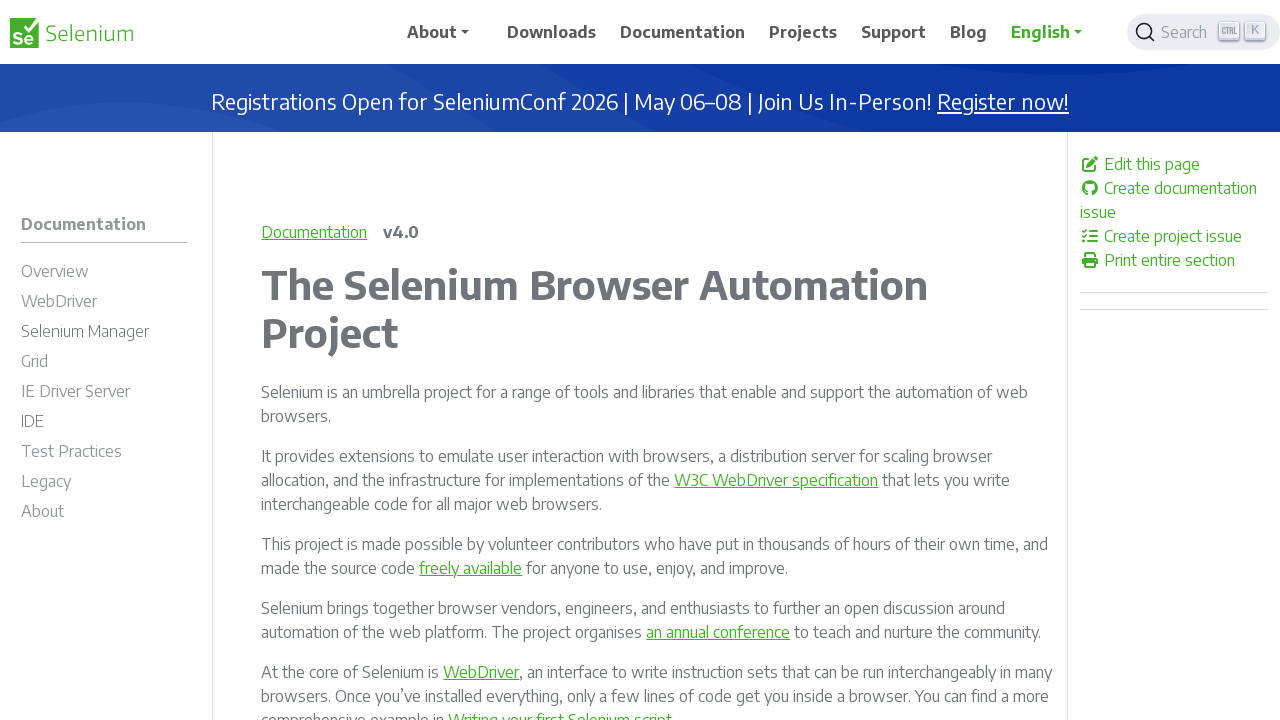

Waited for Selenium documentation page to load (domcontentloaded)
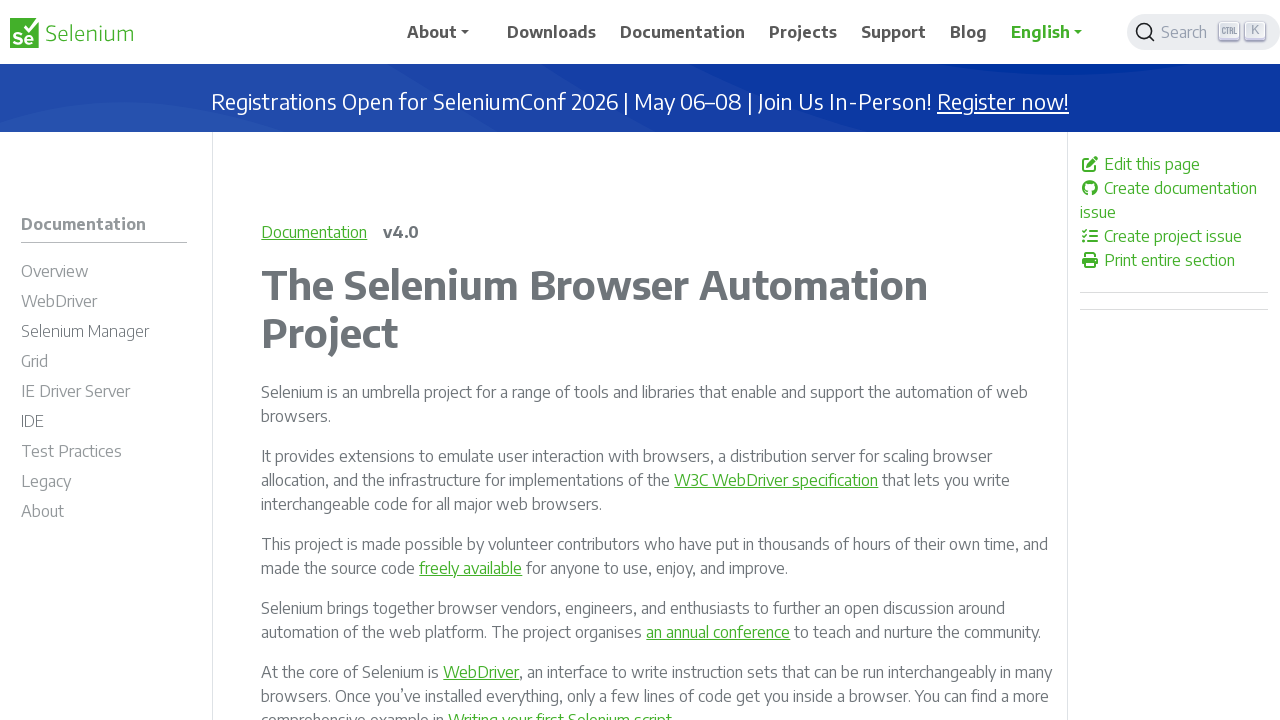

Clicked on WebDriver documentation link at (104, 304) on #m-documentationwebdriver
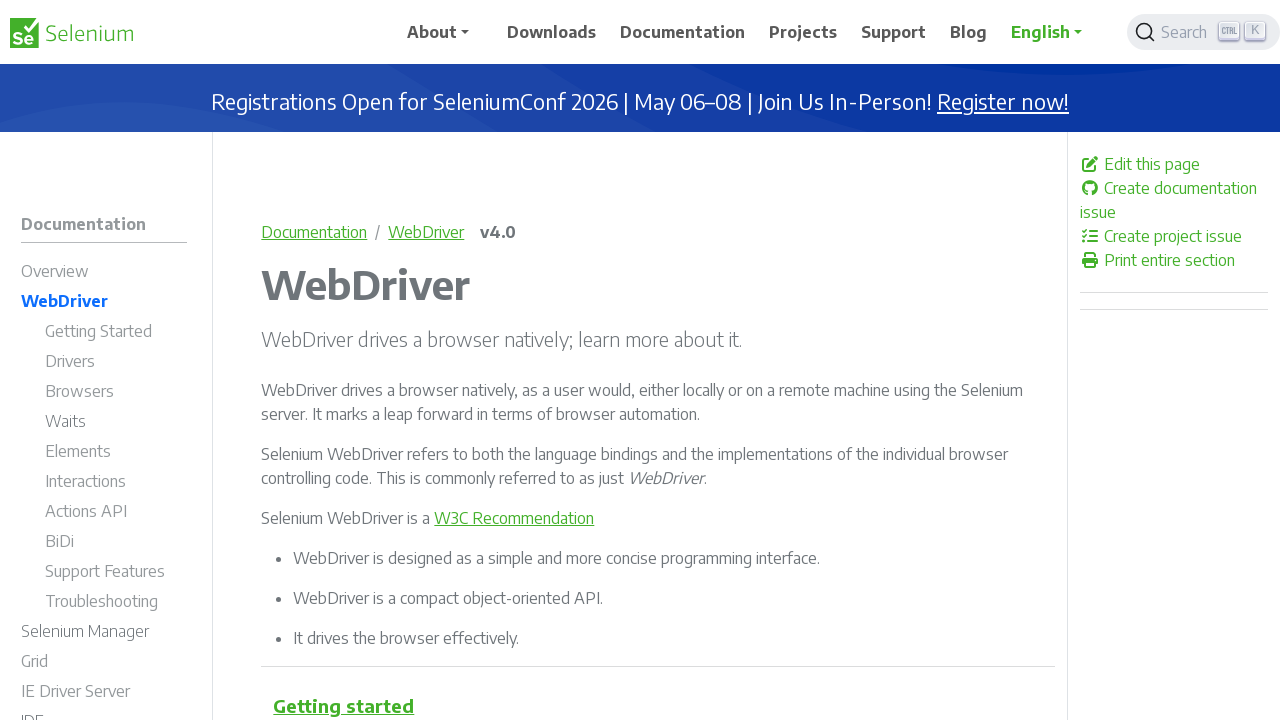

Waited for WebDriver documentation page to load (domcontentloaded)
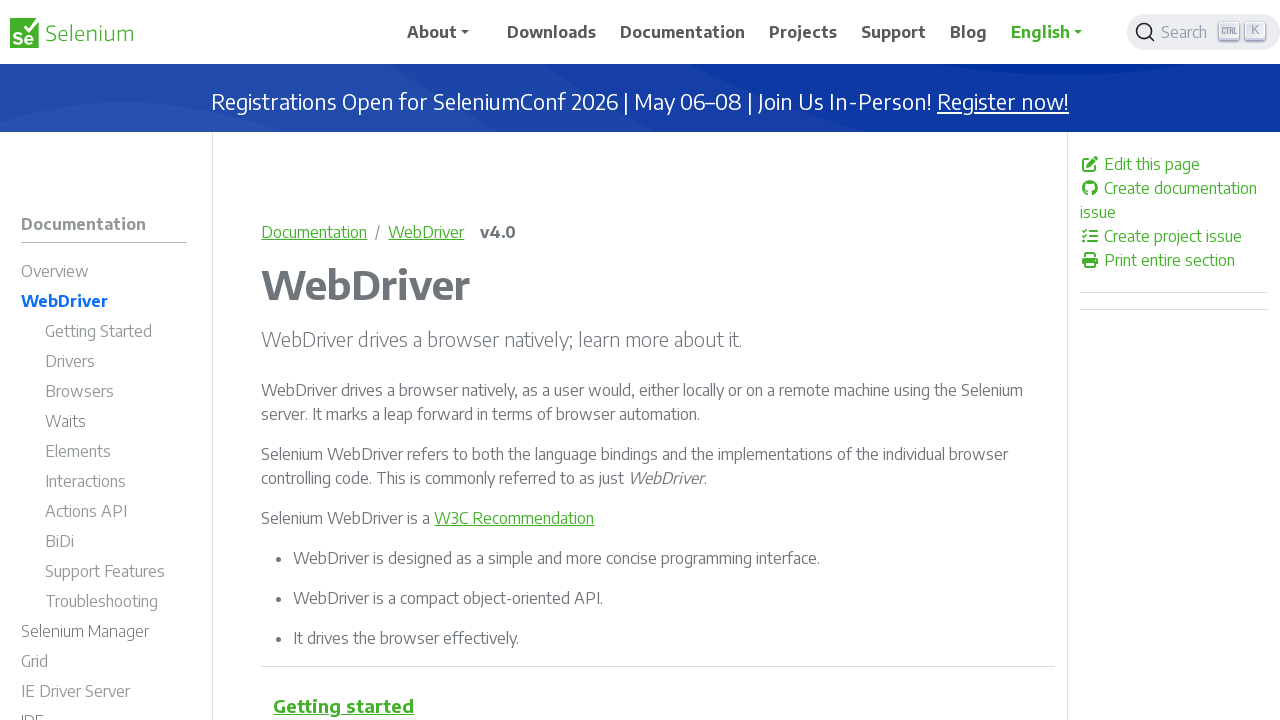

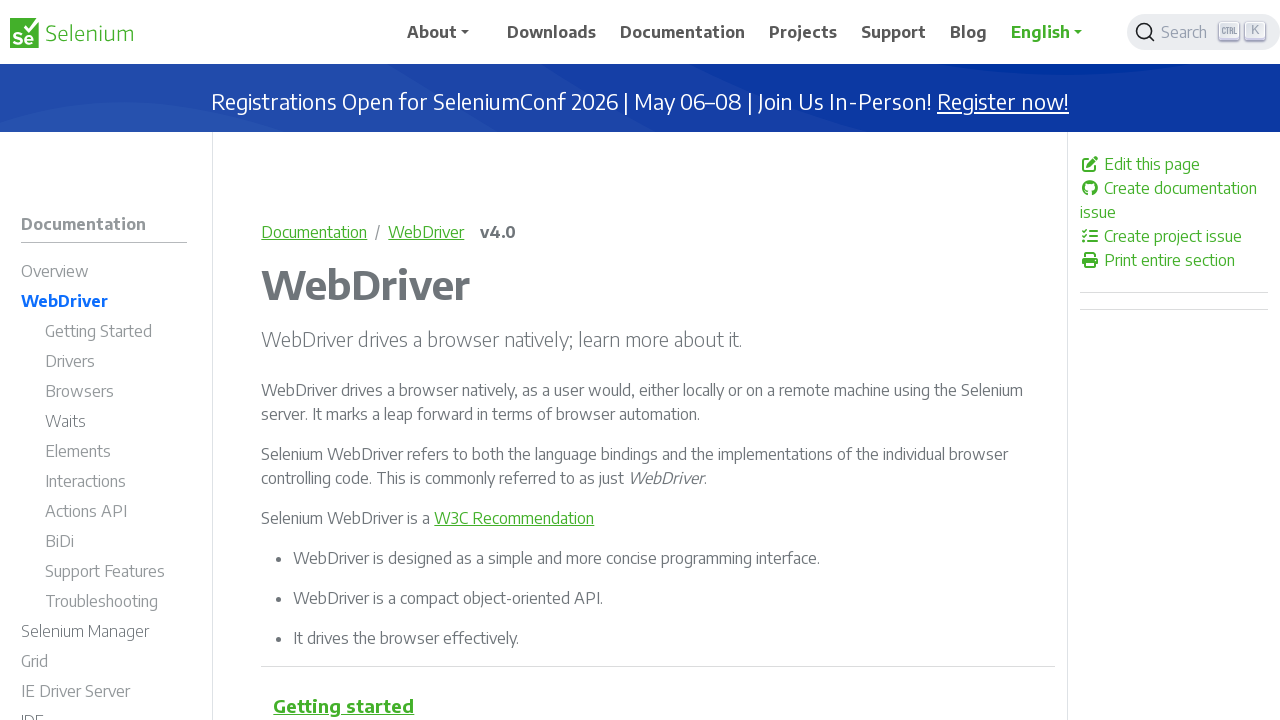